Tests that the login page loads correctly by navigating to the URL and verifying the current URL matches

Starting URL: https://qa.koel.app/

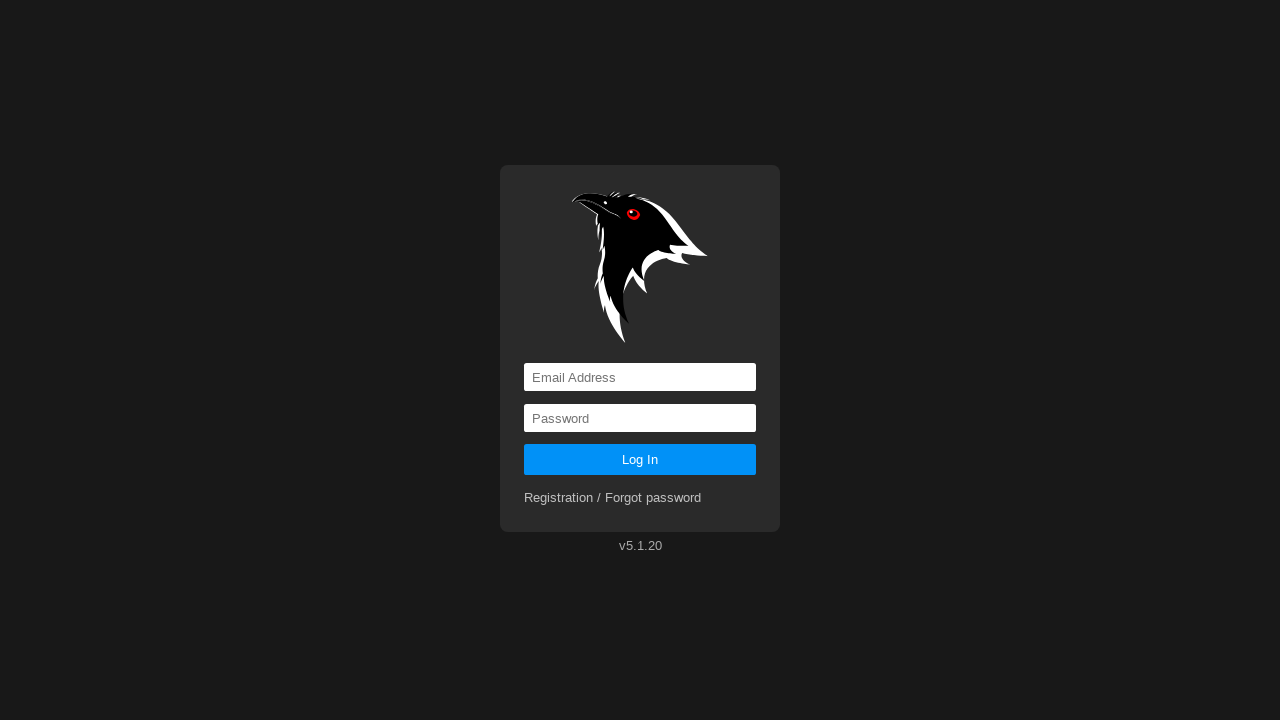

Navigated to login page at https://qa.koel.app/
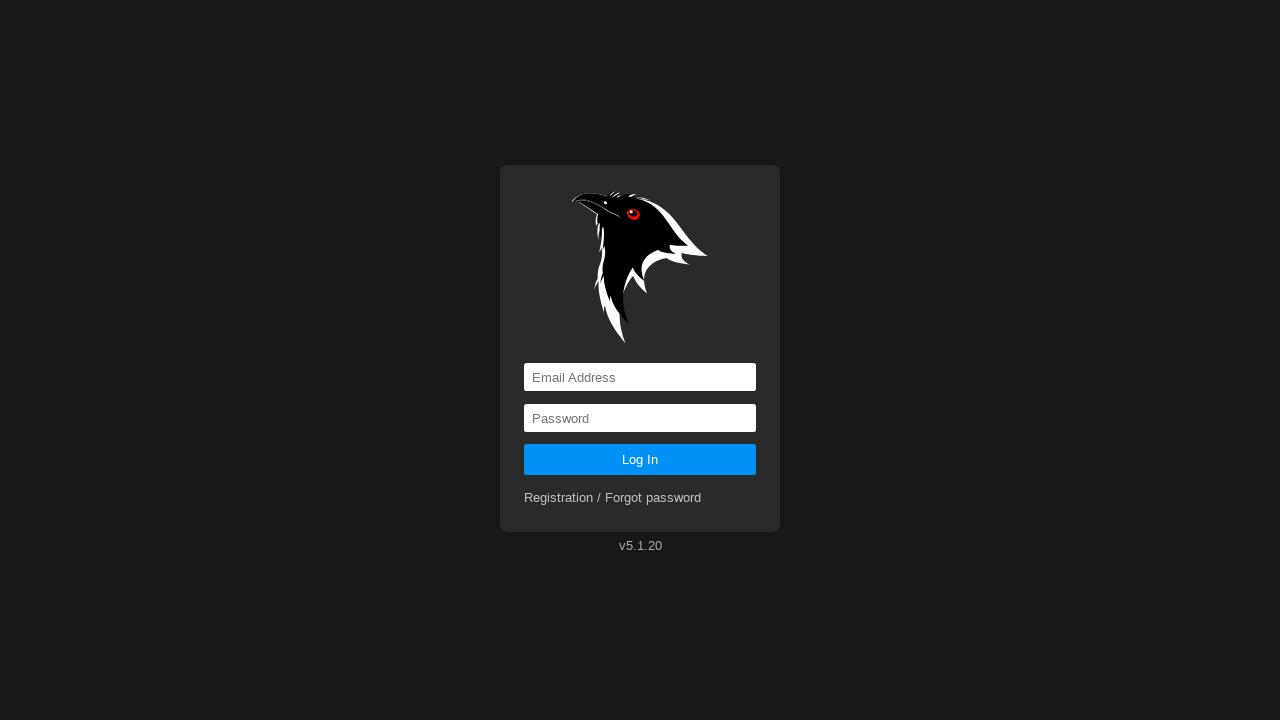

Verified that current URL matches expected URL https://qa.koel.app/
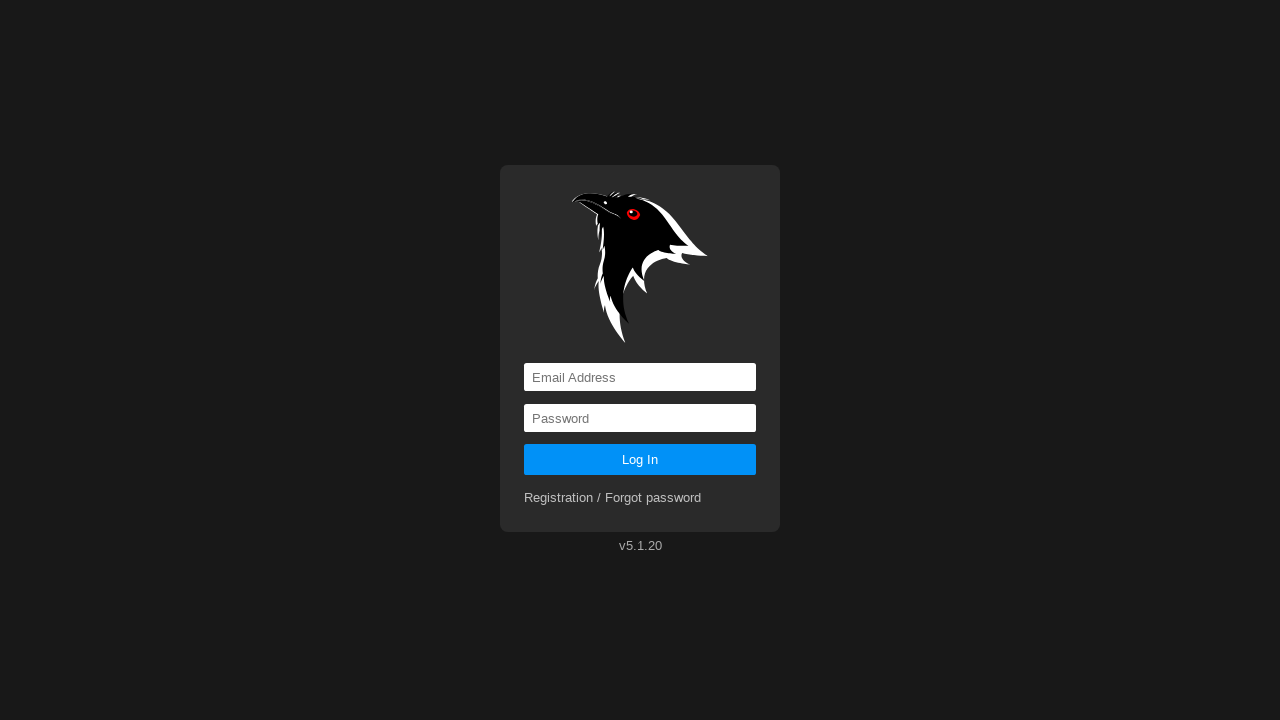

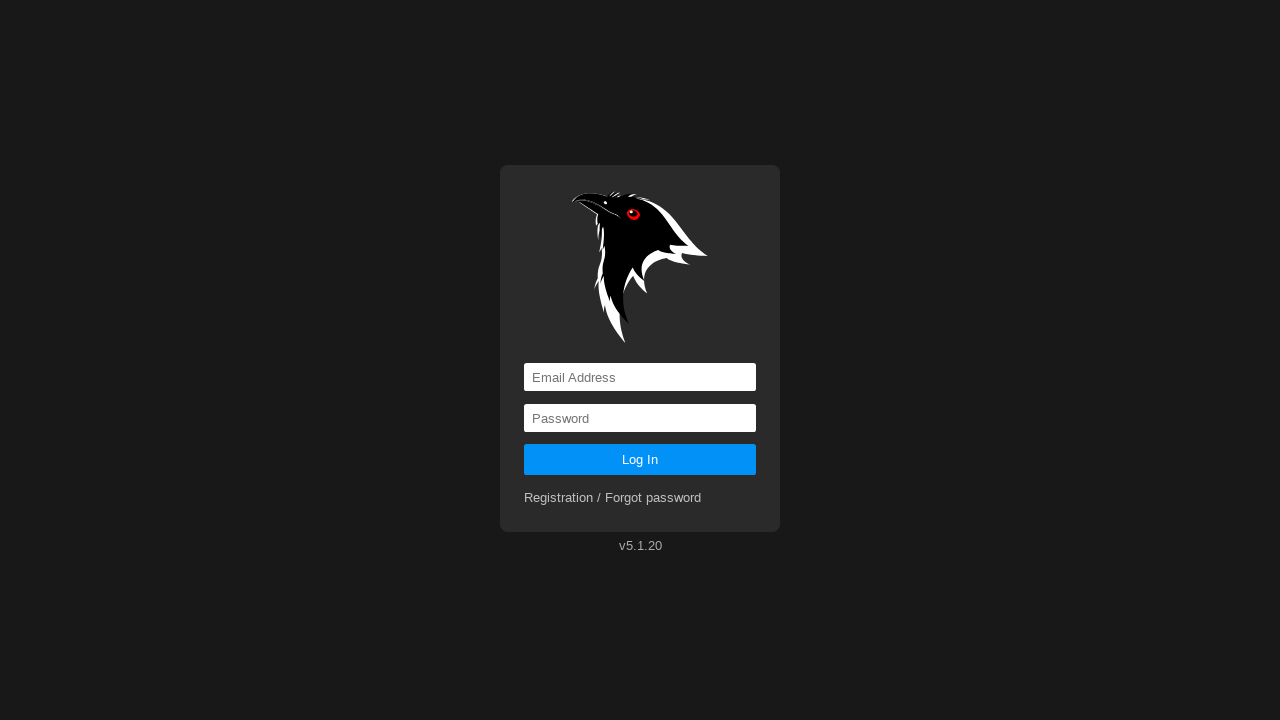